Clicks the "About Google" footer link and verifies it opens the correct page

Starting URL: http://gmail.com

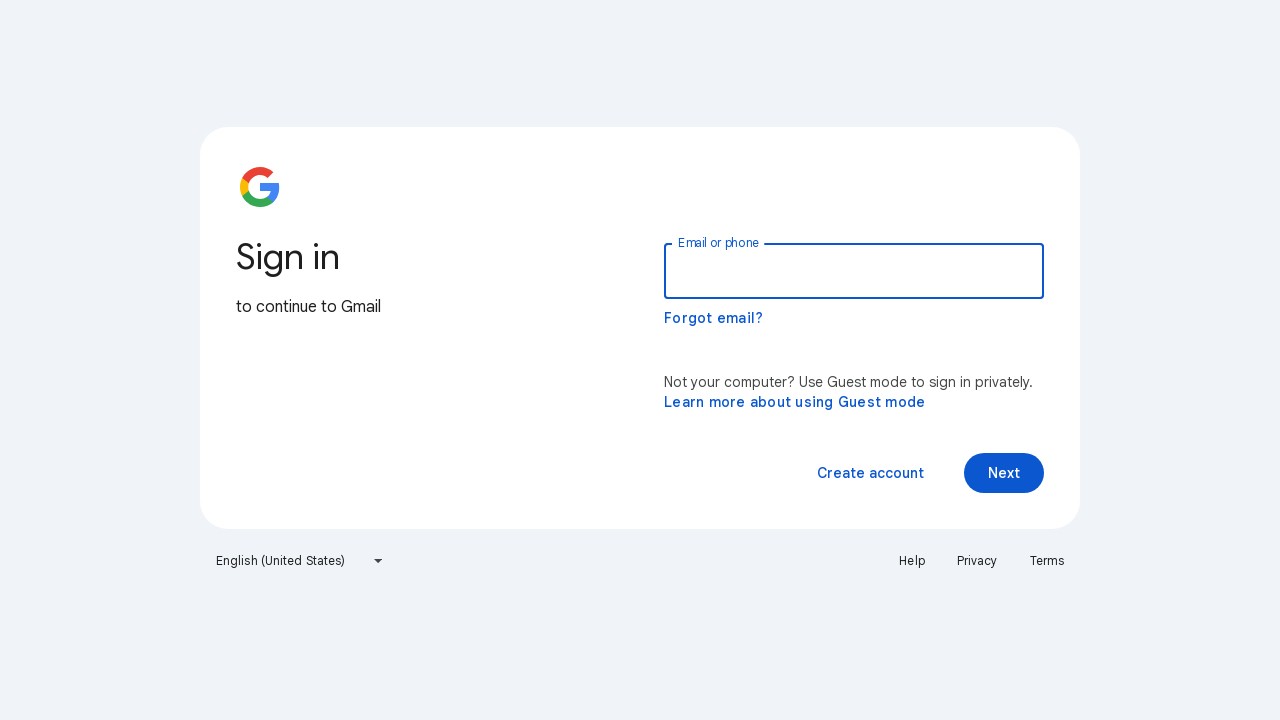

Waited for Gmail home page to load (domcontentloaded)
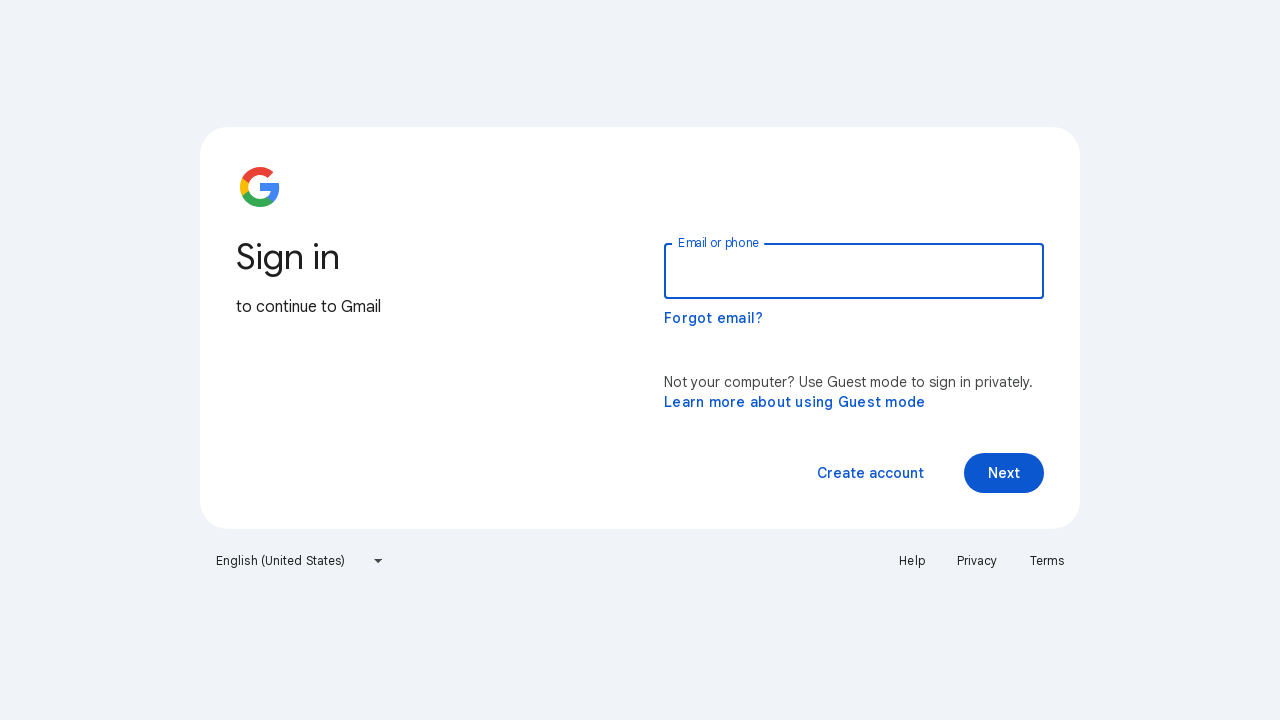

Clicked 'About' footer link at (795, 402) on a:has-text('About')
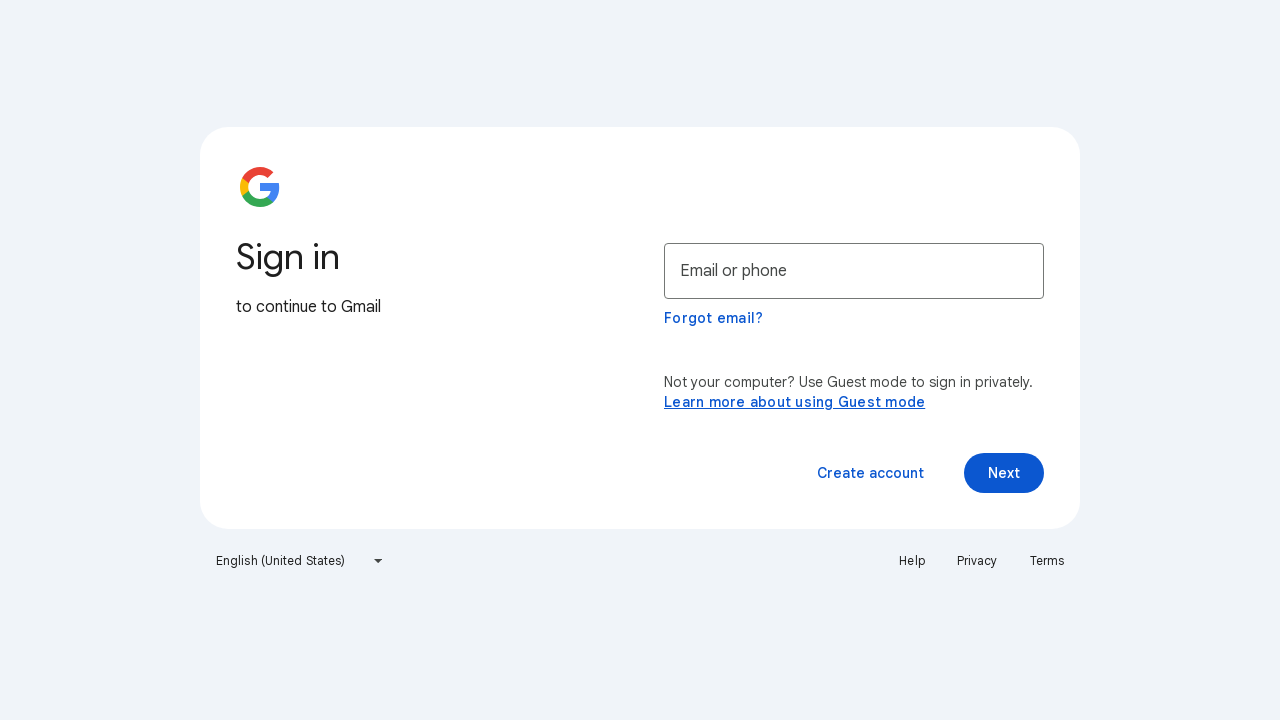

About Google page loaded successfully (domcontentloaded)
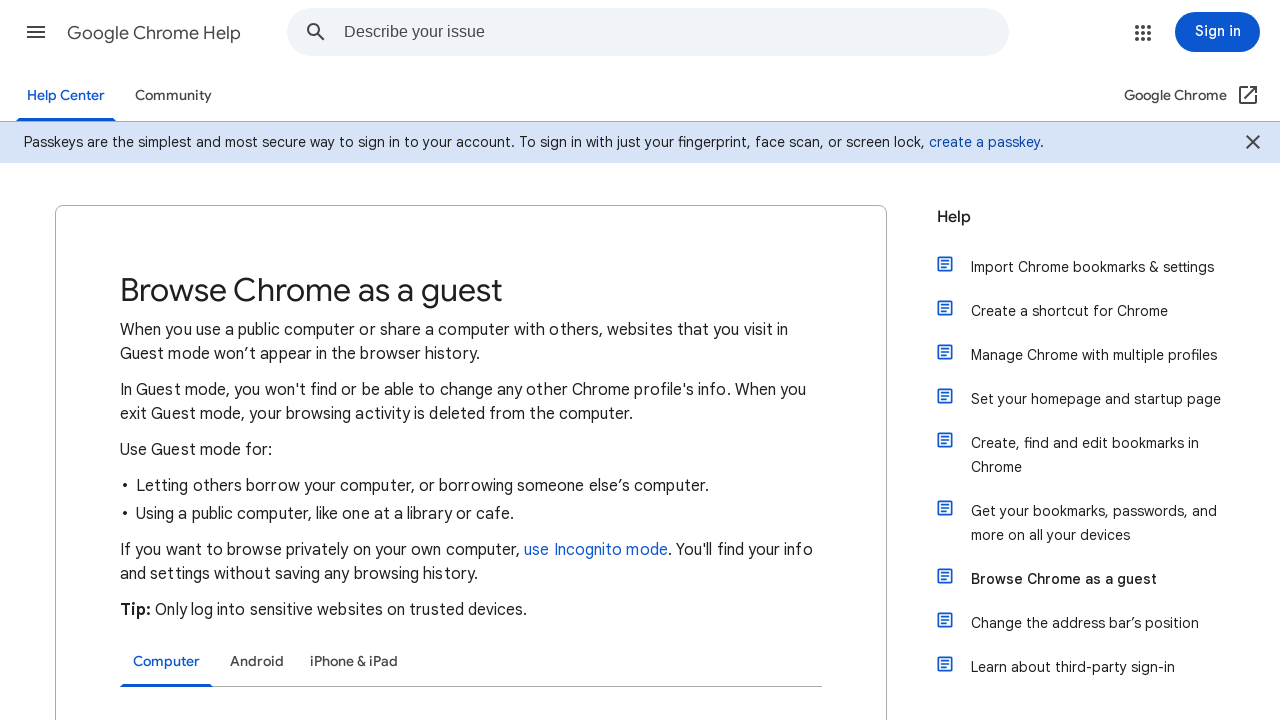

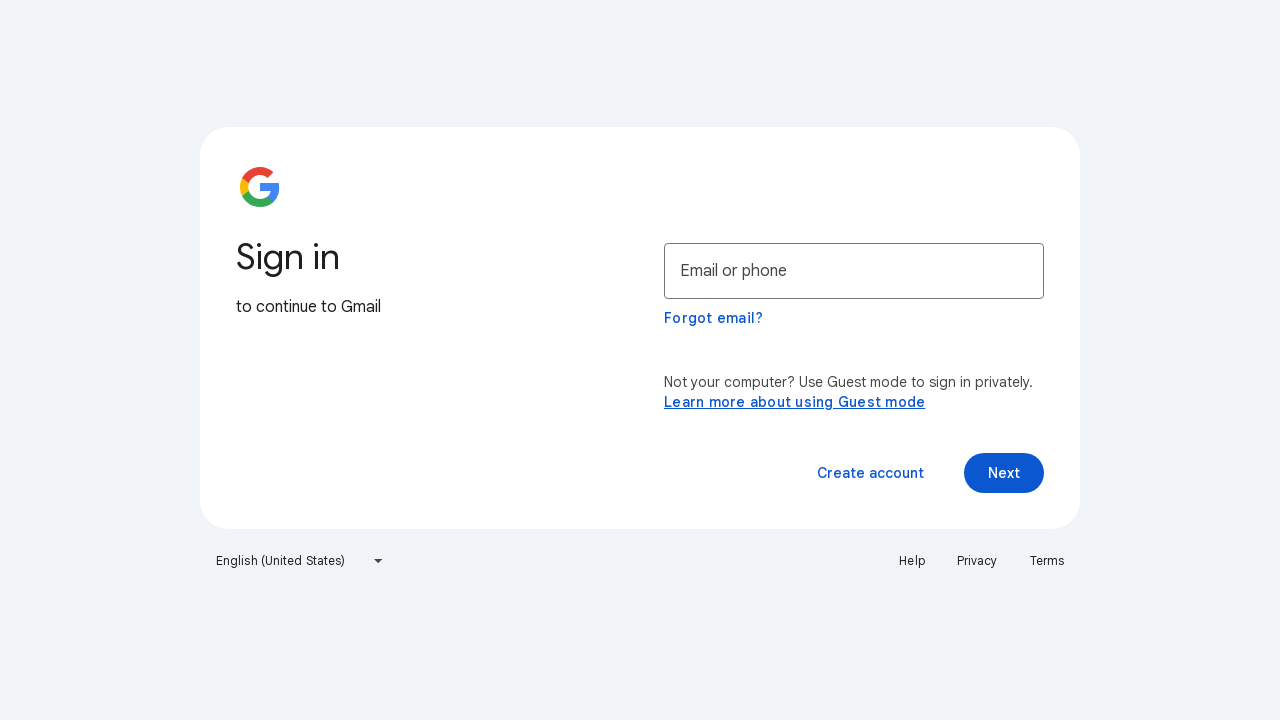